Tests sending a tab key press without targeting a specific element and verifies the displayed result shows the correct key was entered

Starting URL: http://the-internet.herokuapp.com/key_presses

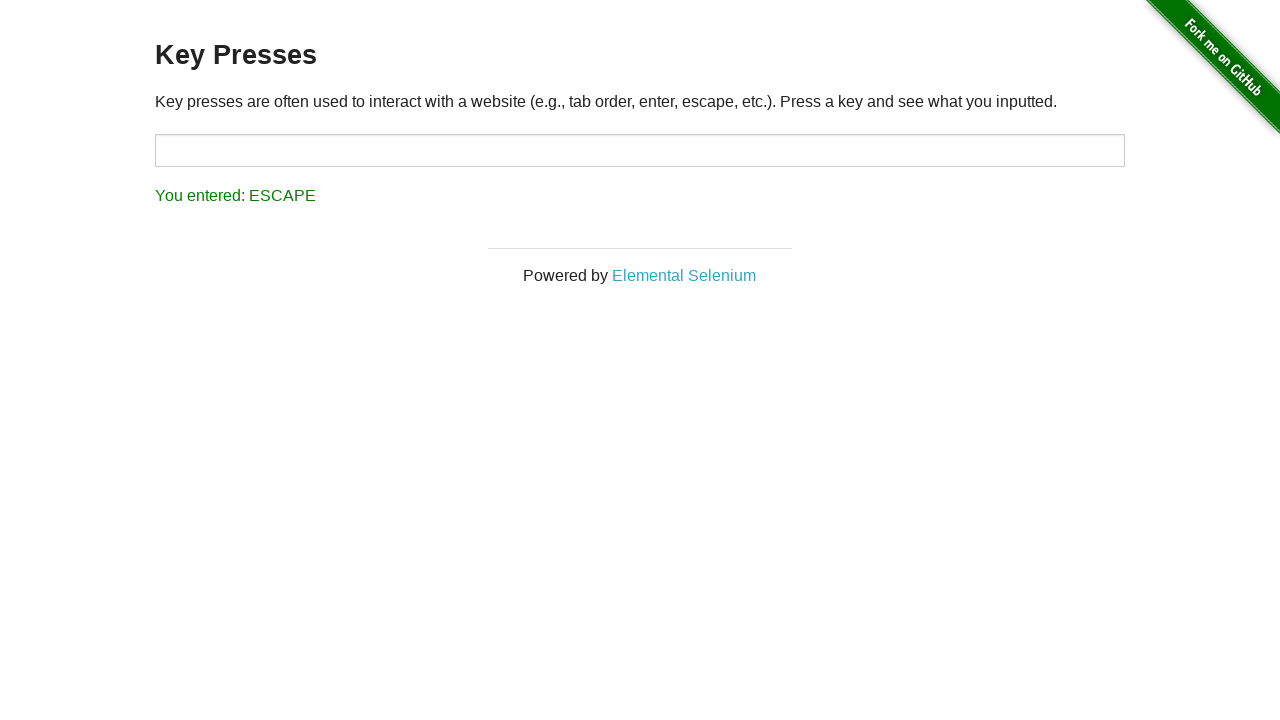

Sent Tab key press to the page
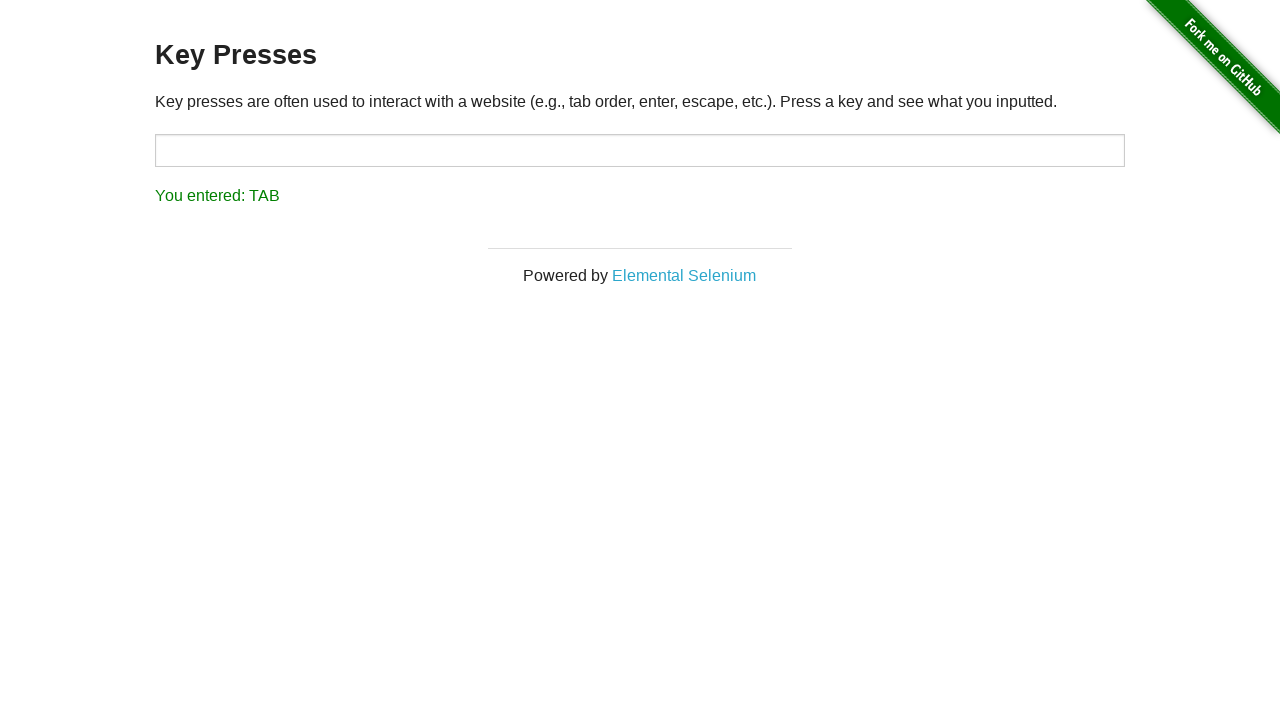

Result element loaded and is visible
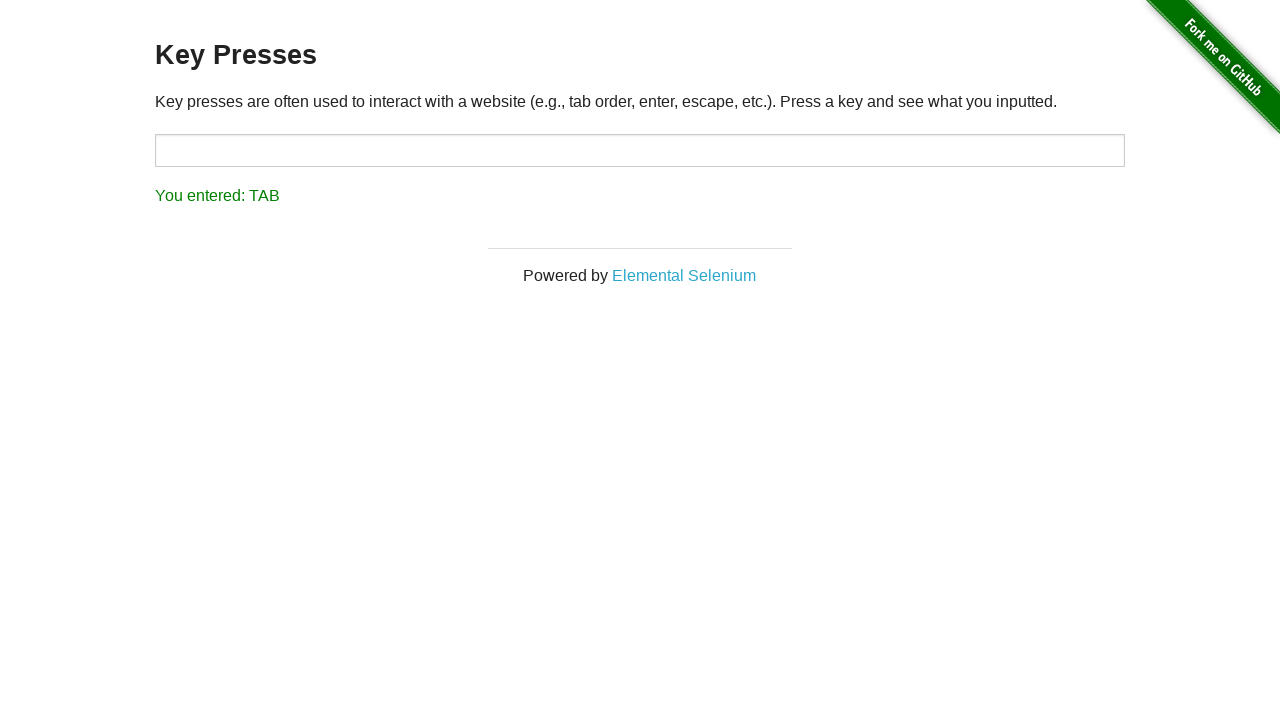

Retrieved result text: 'You entered: TAB'
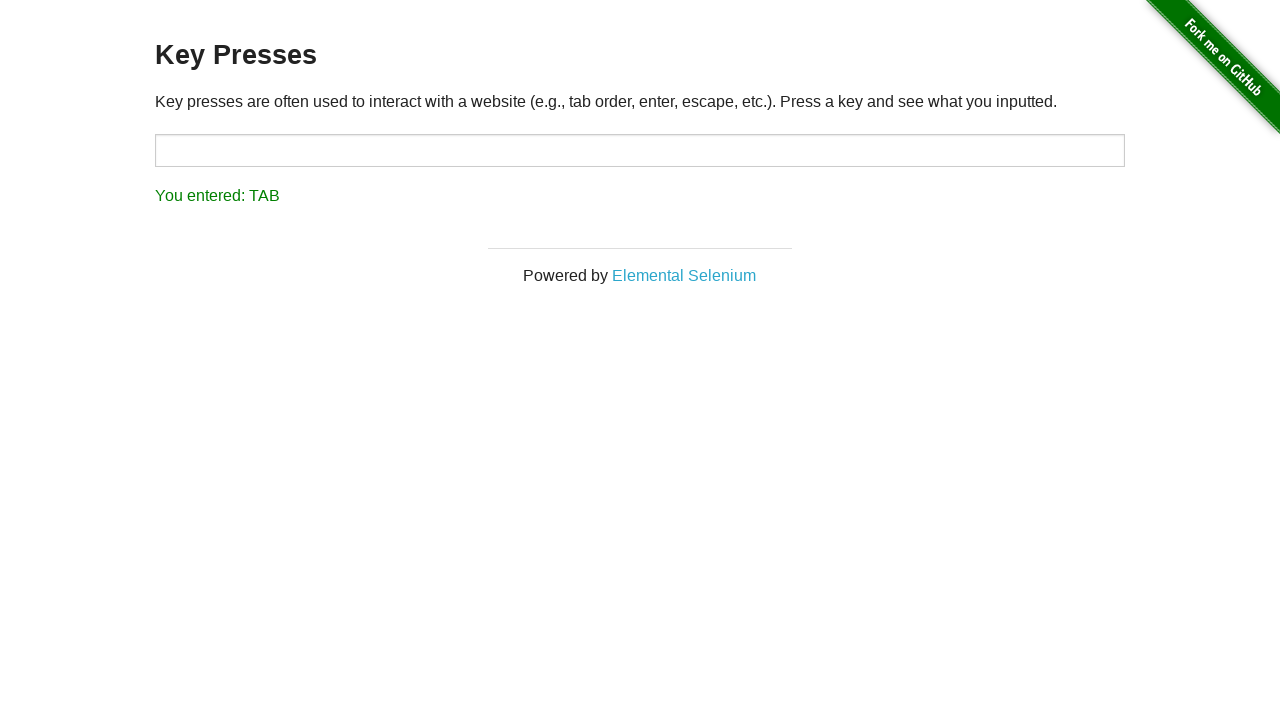

Verified that the result shows 'You entered: TAB'
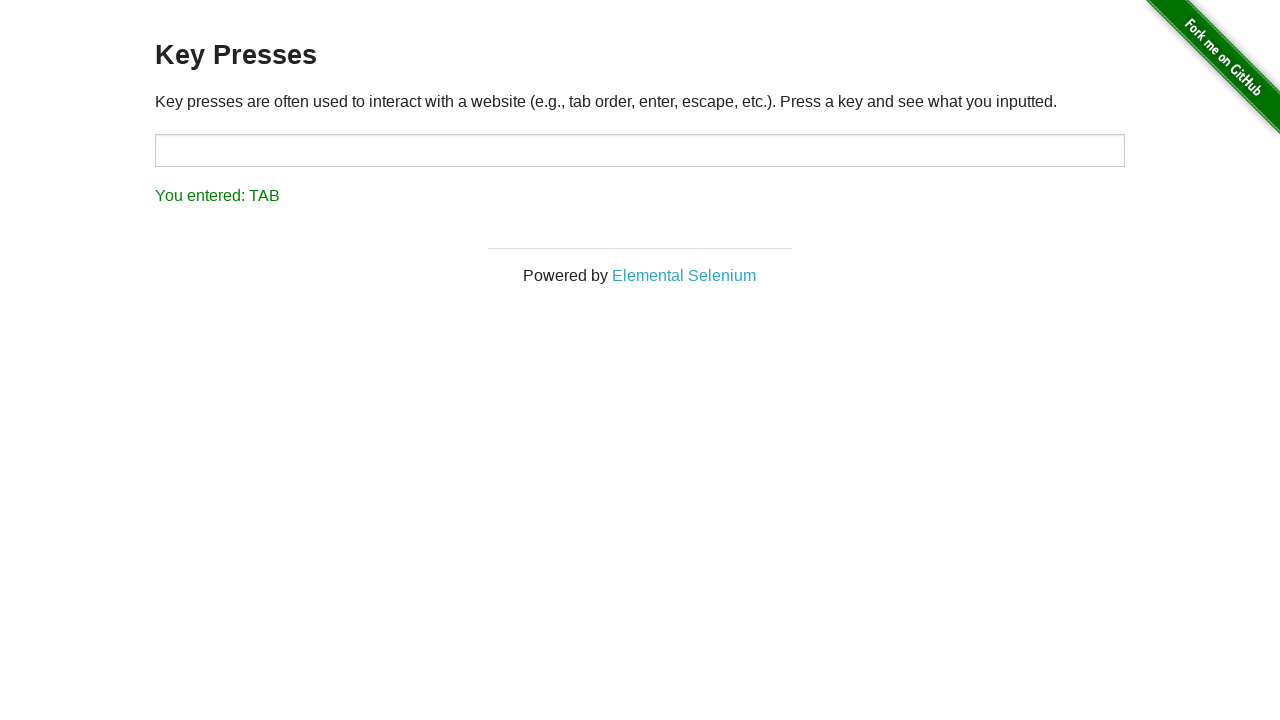

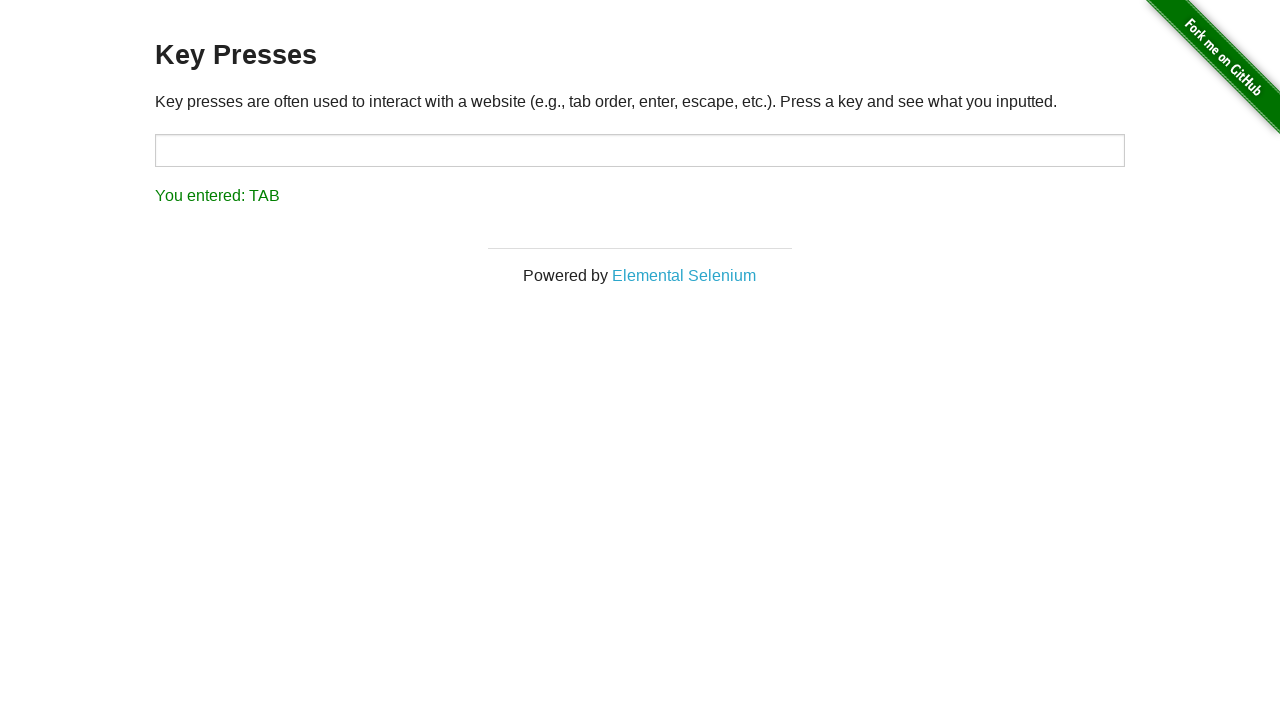